Tests handling a JavaScript confirm dialog by clicking OK to accept it

Starting URL: https://the-internet.herokuapp.com/javascript_alerts

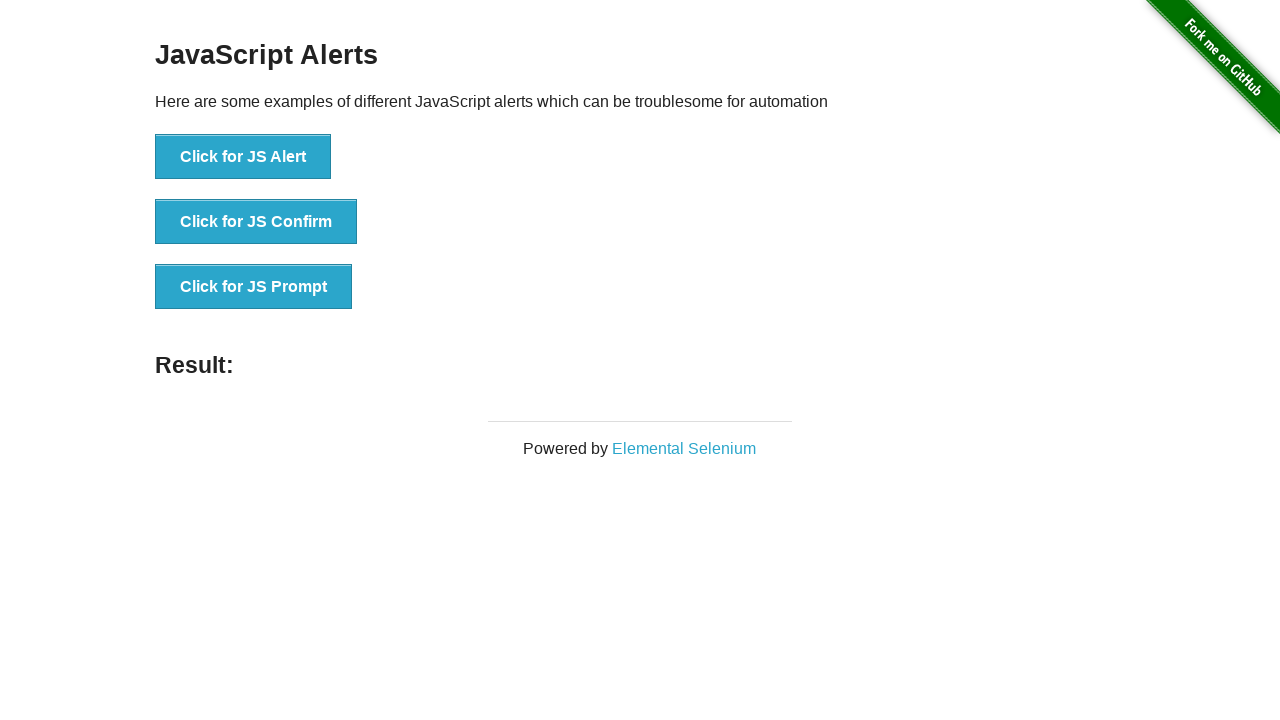

Set up dialog handler to accept confirm alerts
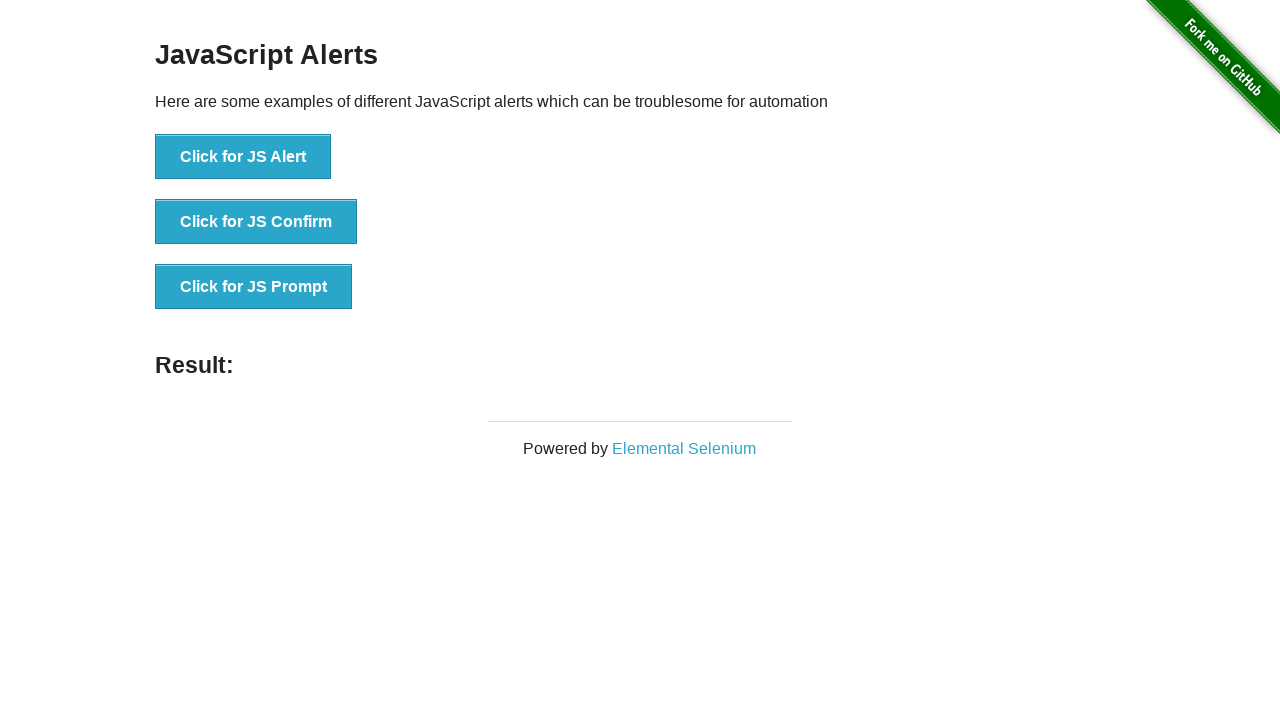

Clicked button to trigger JavaScript confirm dialog at (256, 222) on text=Click for JS Confirm
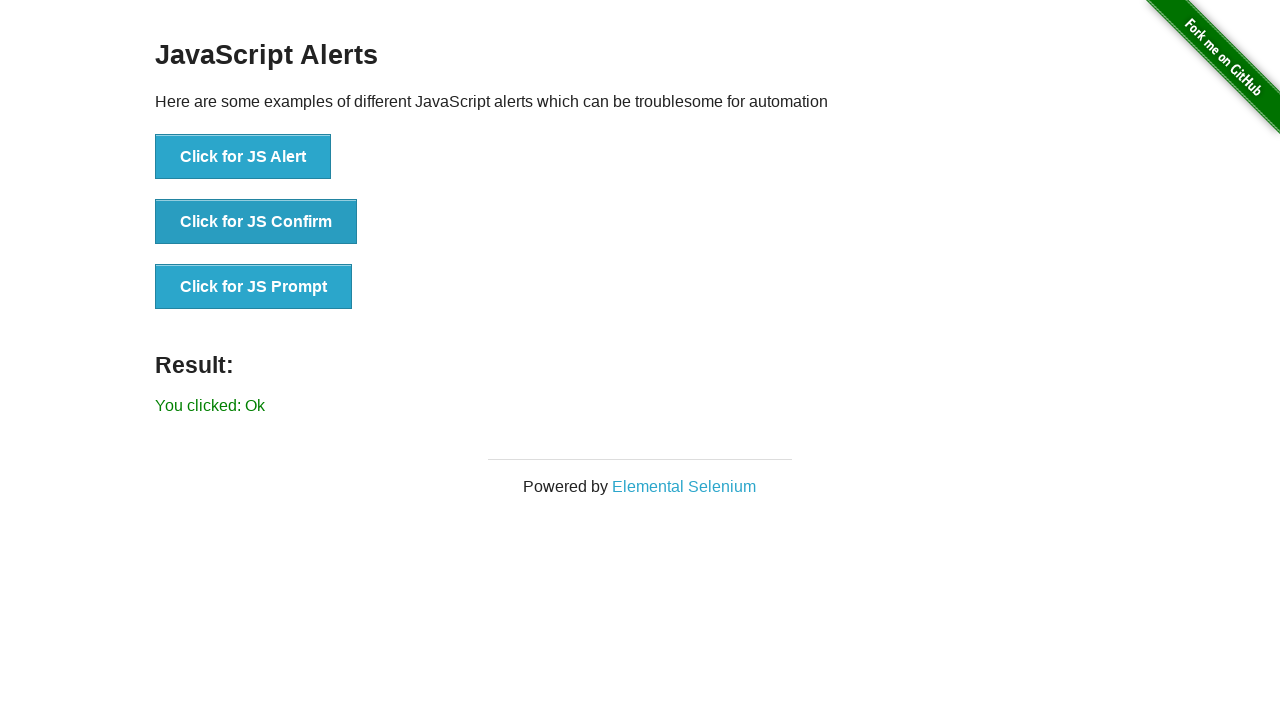

Confirm dialog was accepted and result message appeared
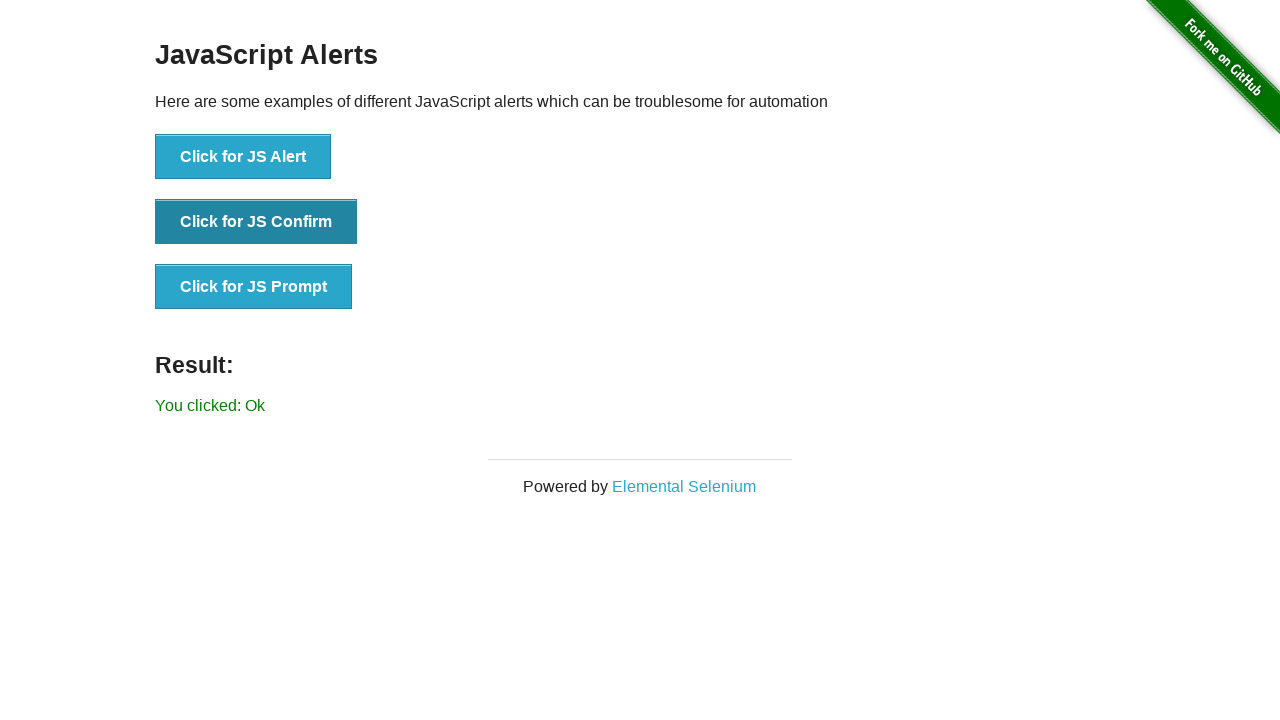

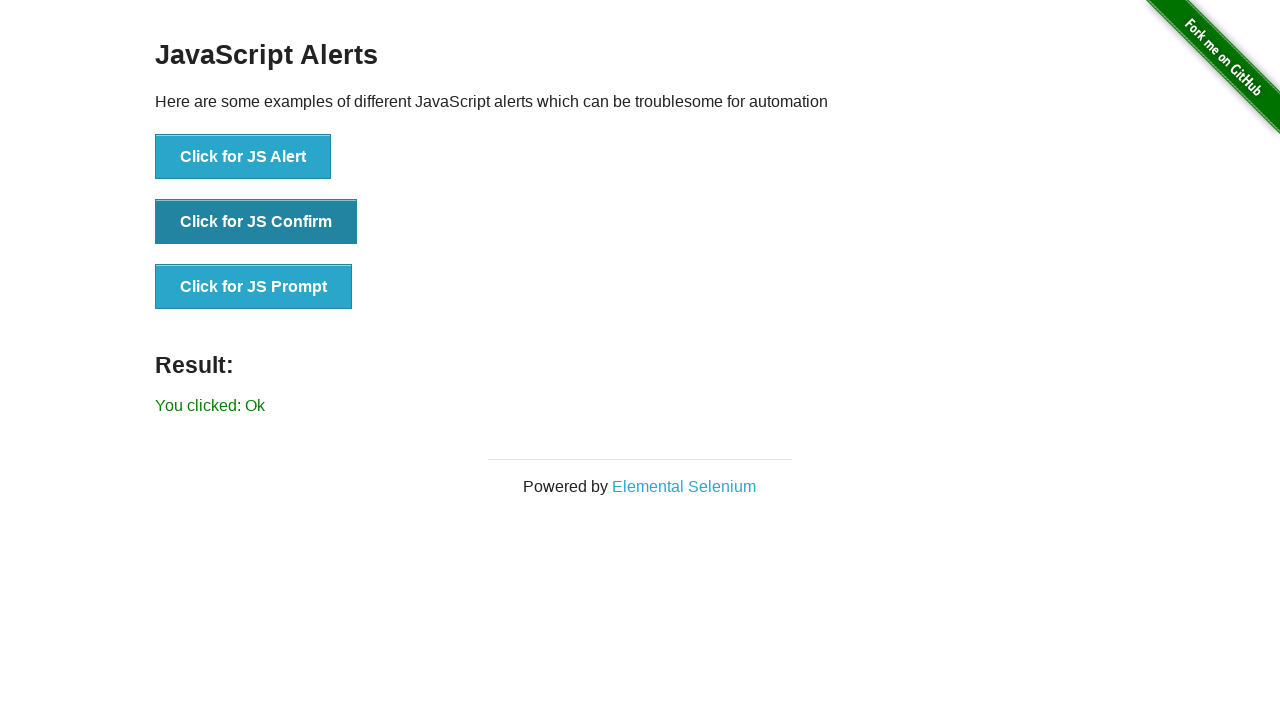